Tests JavaScript alert functionality by clicking the alert button and accepting it, then verifying the result message

Starting URL: http://the-internet.herokuapp.com/javascript_alerts

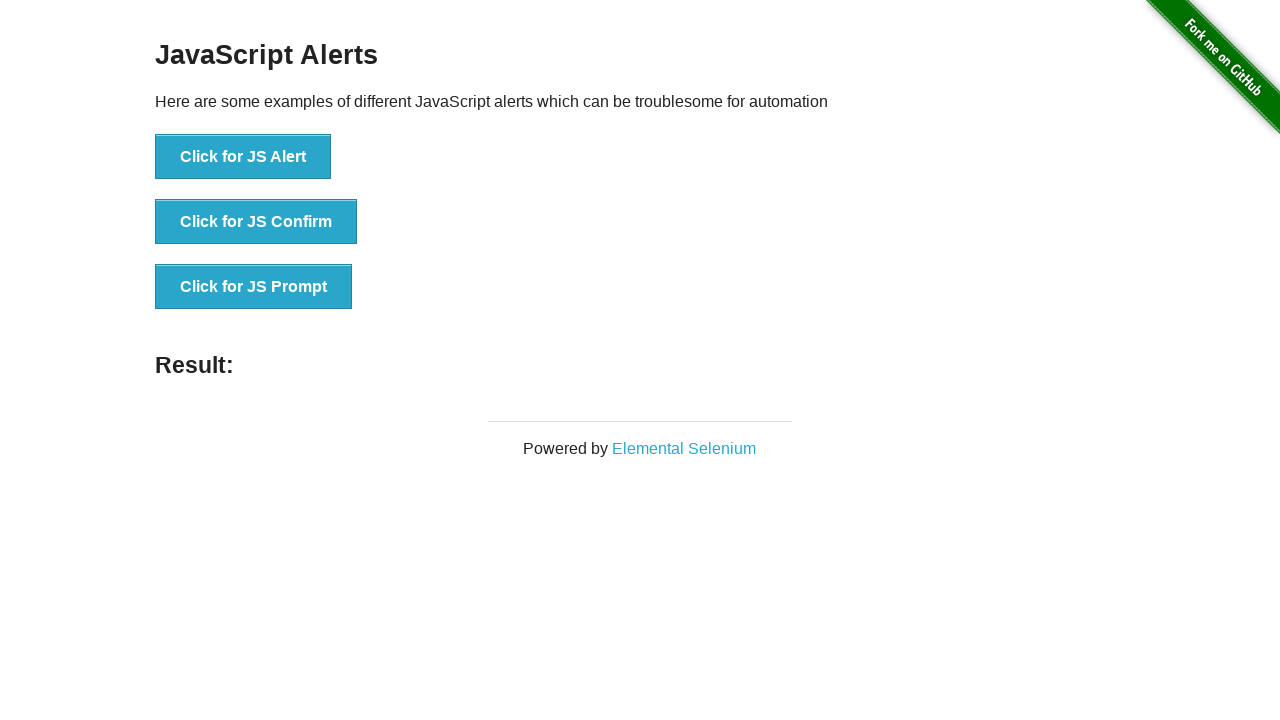

Clicked the 'Click for JS Alert' button at (243, 157) on text='Click for JS Alert'
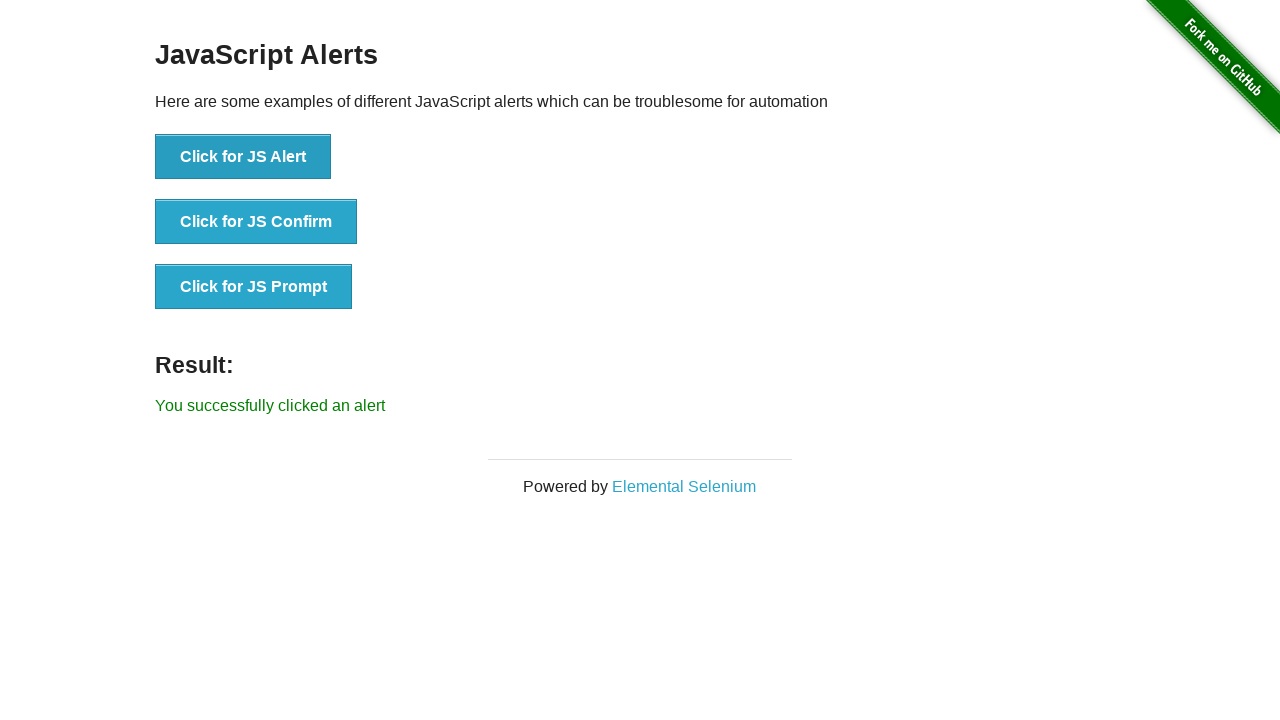

Set up dialog handler to accept alert
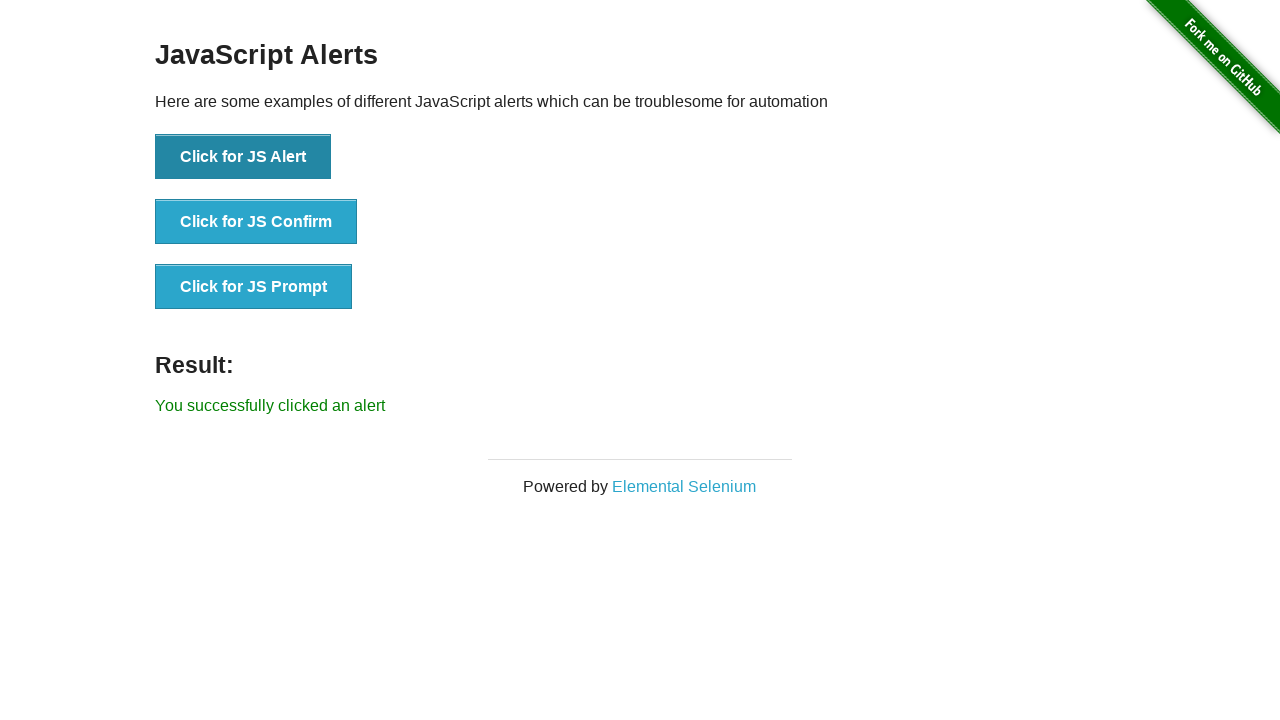

Retrieved result text from #result element
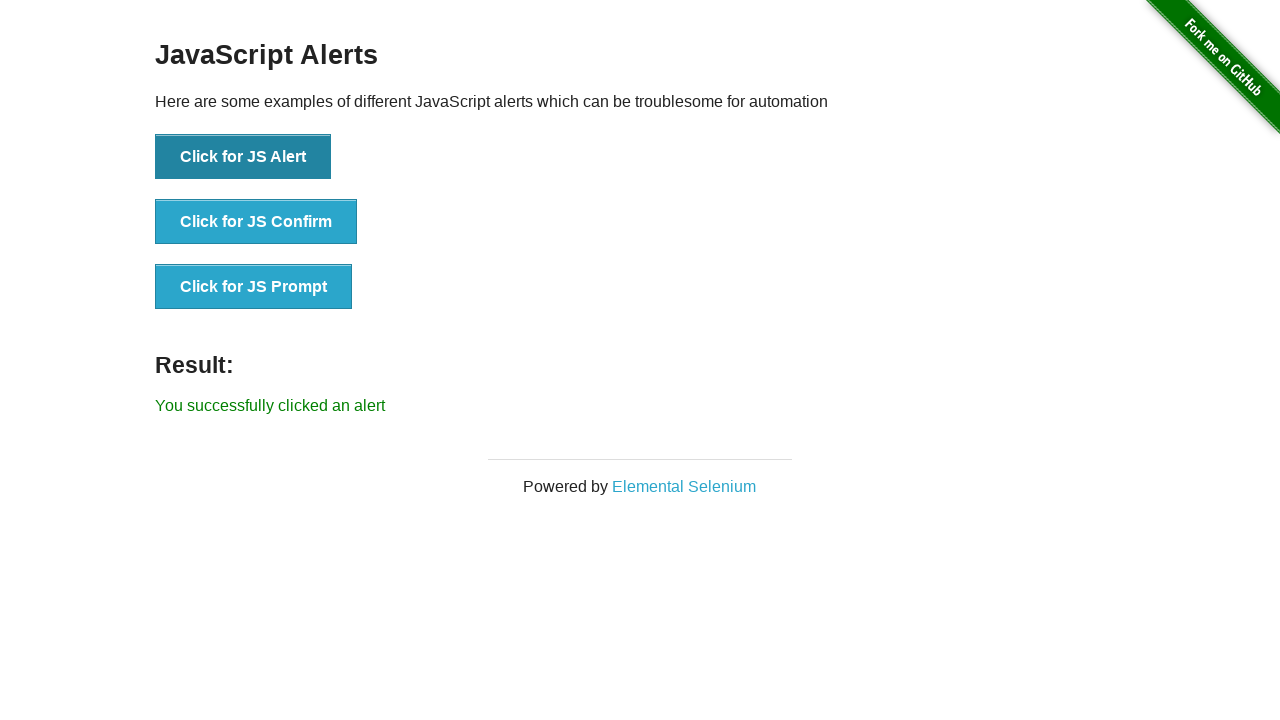

Verified result text matches expected message 'You successfully clicked an alert'
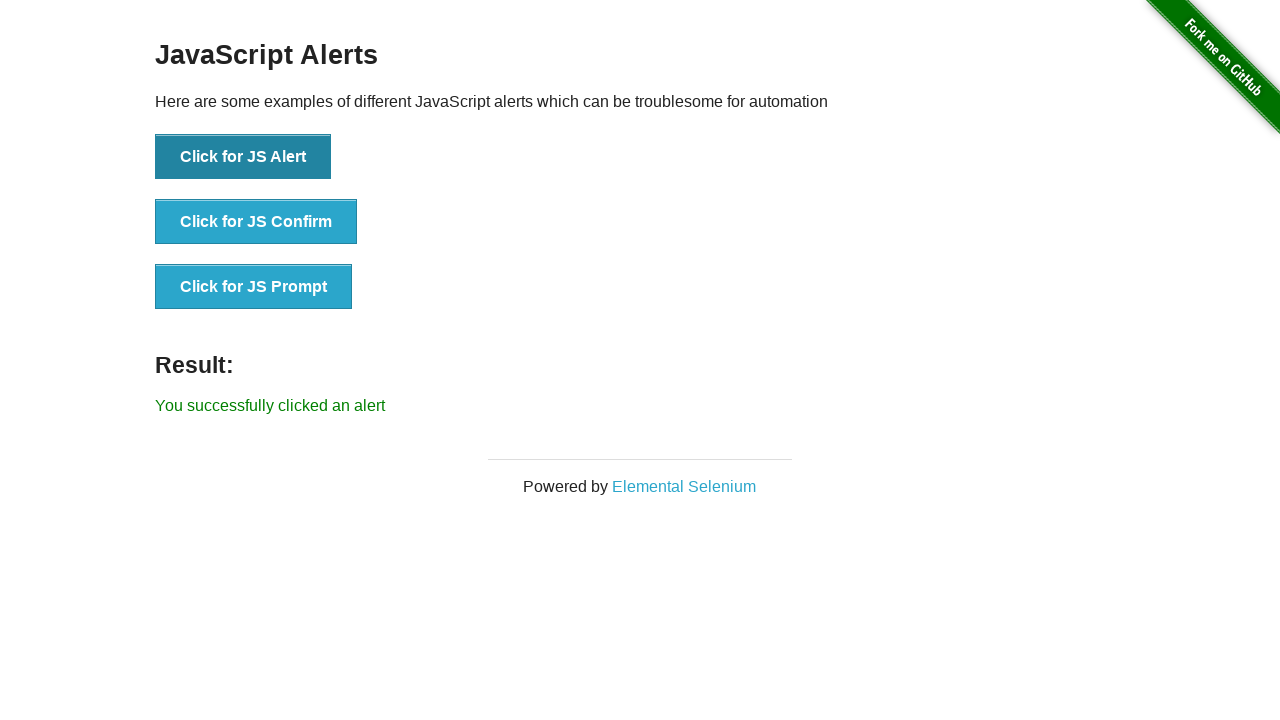

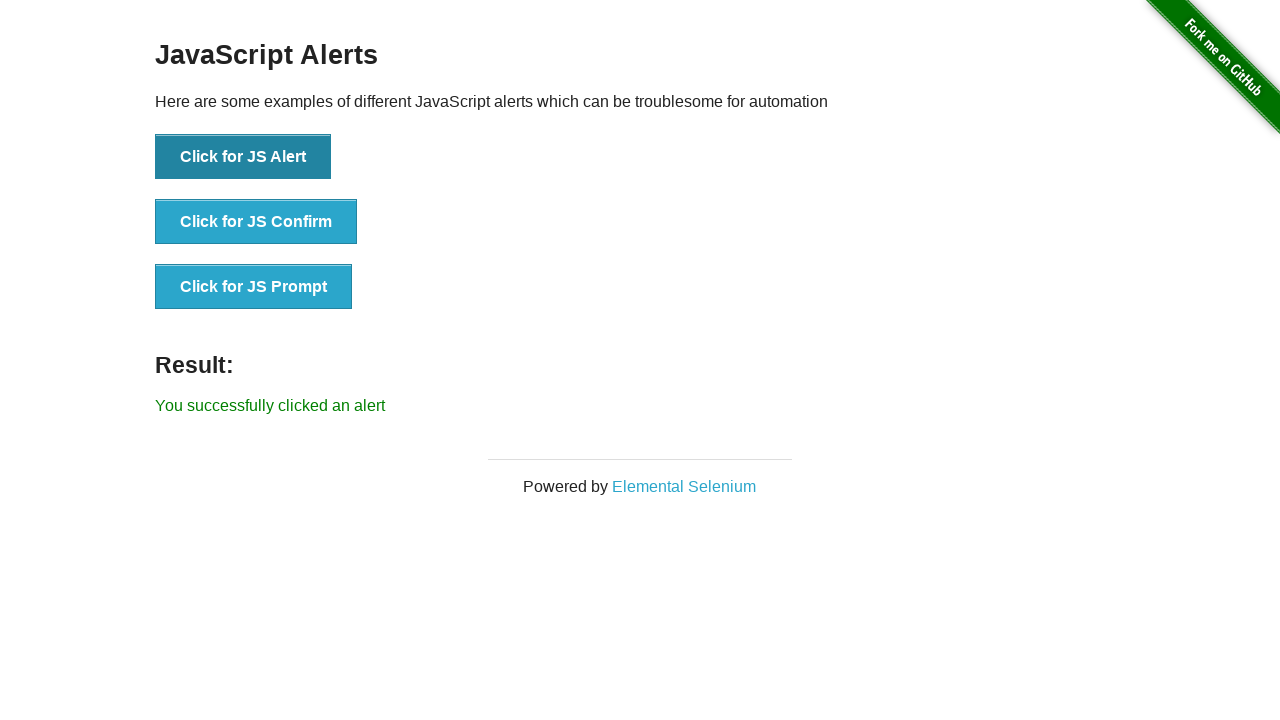